Tests a successful card payment by filling in card details (card number, holder name, expiry date, CVC) and verifying the payment is confirmed with correct amount and cardholder name.

Starting URL: https://sandbox.cardpay.com/MI/cardpayment2.html?orderXml=PE9SREVSIFdBTExFVF9JRD0nODI5OScgT1JERVJfTlVNQkVSPSc0NTgyMTEnIEFNT1VOVD0nMjkxLjg2JyBDVVJSRU5DWT0nRVVSJyAgRU1BSUw9J2N1c3RvbWVyQGV4YW1wbGUuY29tJz4KPEFERFJFU1MgQ09VTlRSWT0nVVNBJyBTVEFURT0nTlknIFpJUD0nMTAwMDEnIENJVFk9J05ZJyBTVFJFRVQ9JzY3NyBTVFJFRVQnIFBIT05FPSc4NzY5OTA5MCcgVFlQRT0nQklMTElORycvPgo8L09SREVSPg==&sha512=998150a2b27484b776a1628bfe7505a9cb430f276dfa35b14315c1c8f03381a90490f6608f0dcff789273e05926cd782e1bb941418a9673f43c47595aa7b8b0d

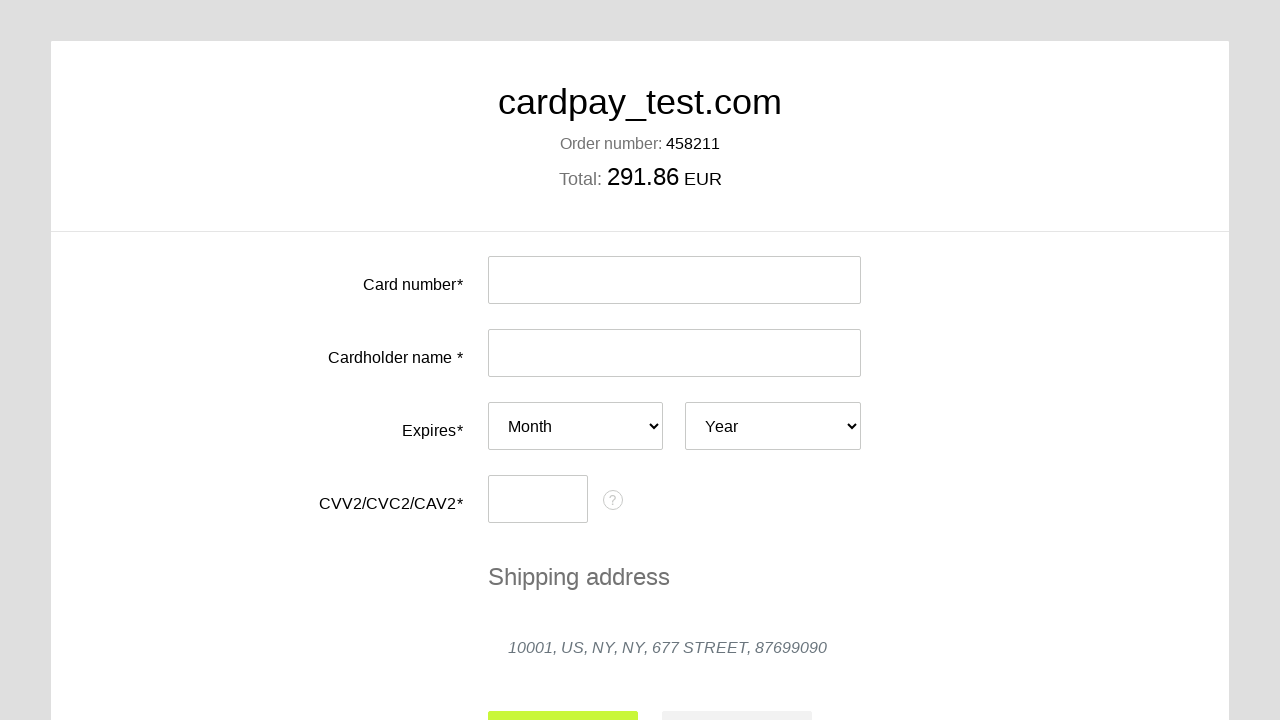

Filled card number field with test card number on #input-card-number
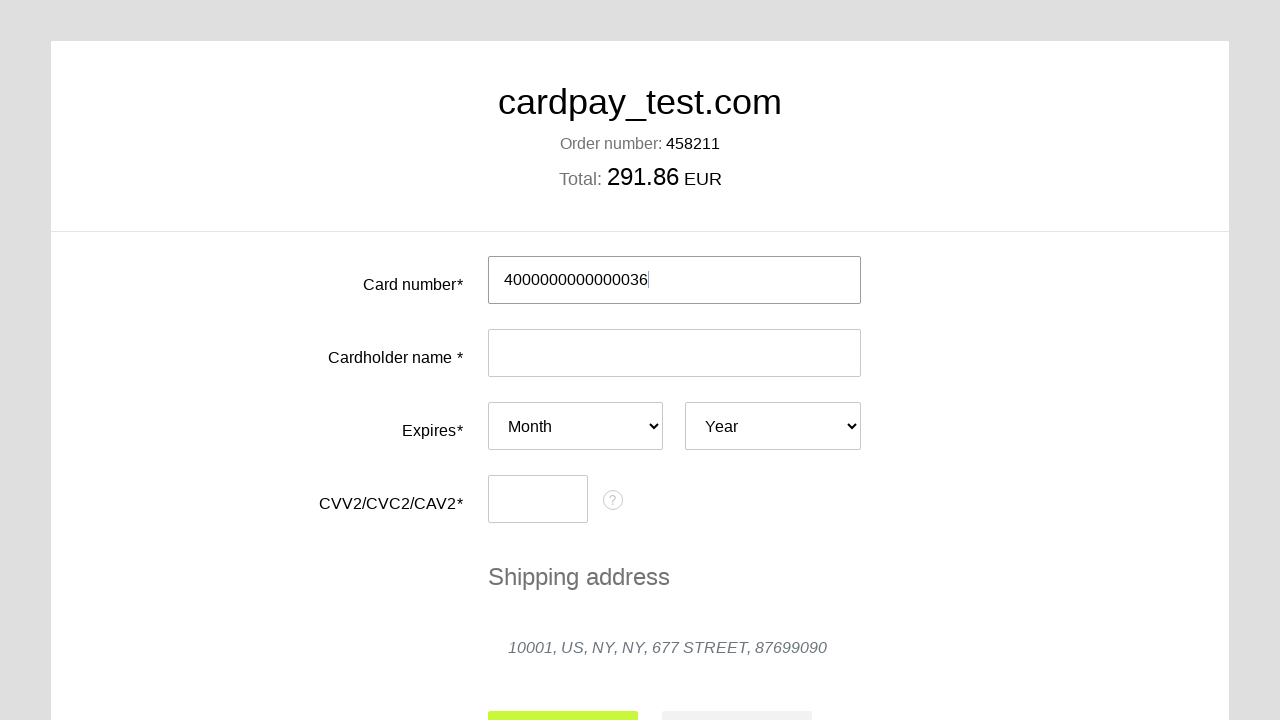

Filled cardholder name with 'MIKHAIL PANFILOV' on #input-card-holder
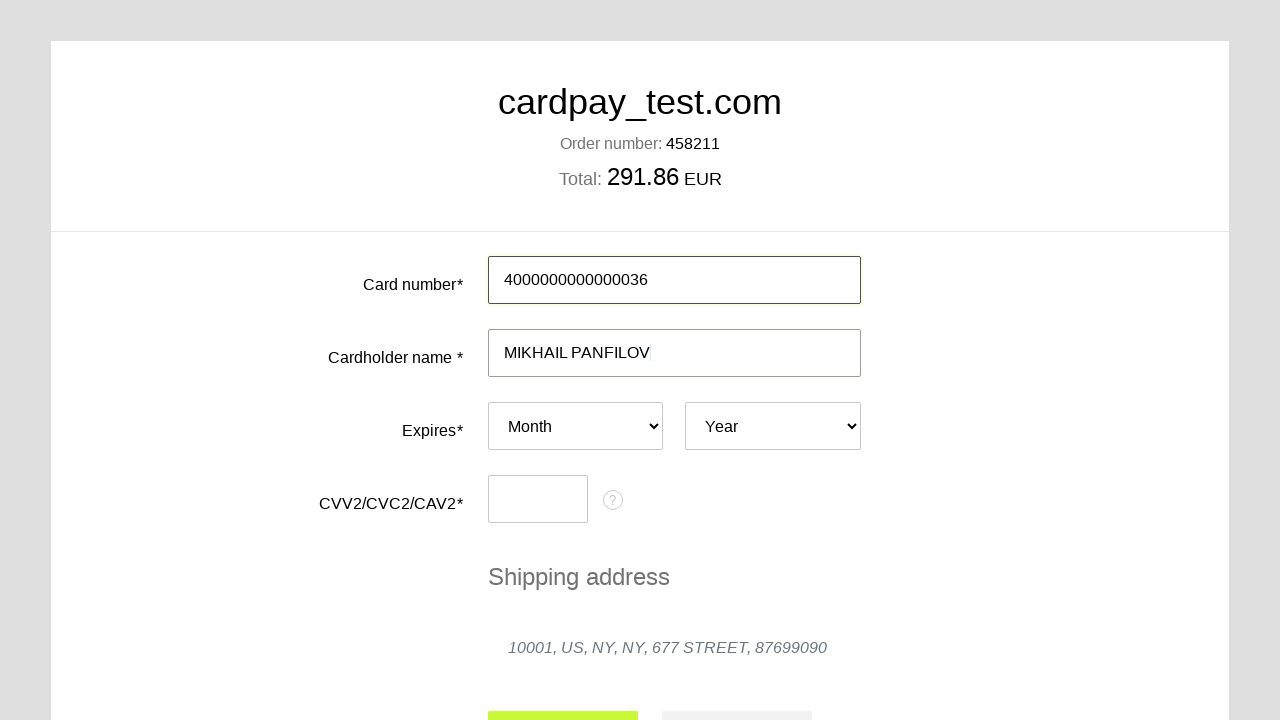

Selected expiry month 07 on #card-expires-month
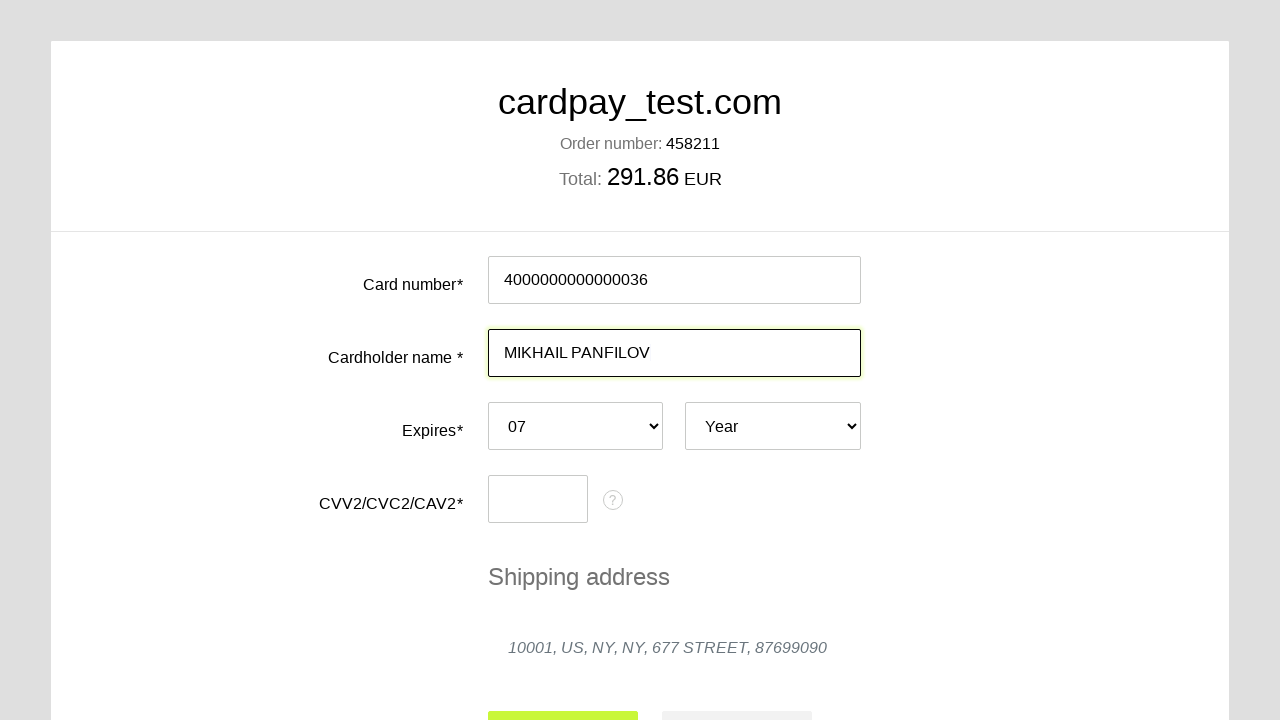

Selected expiry year 2037 on #card-expires-year
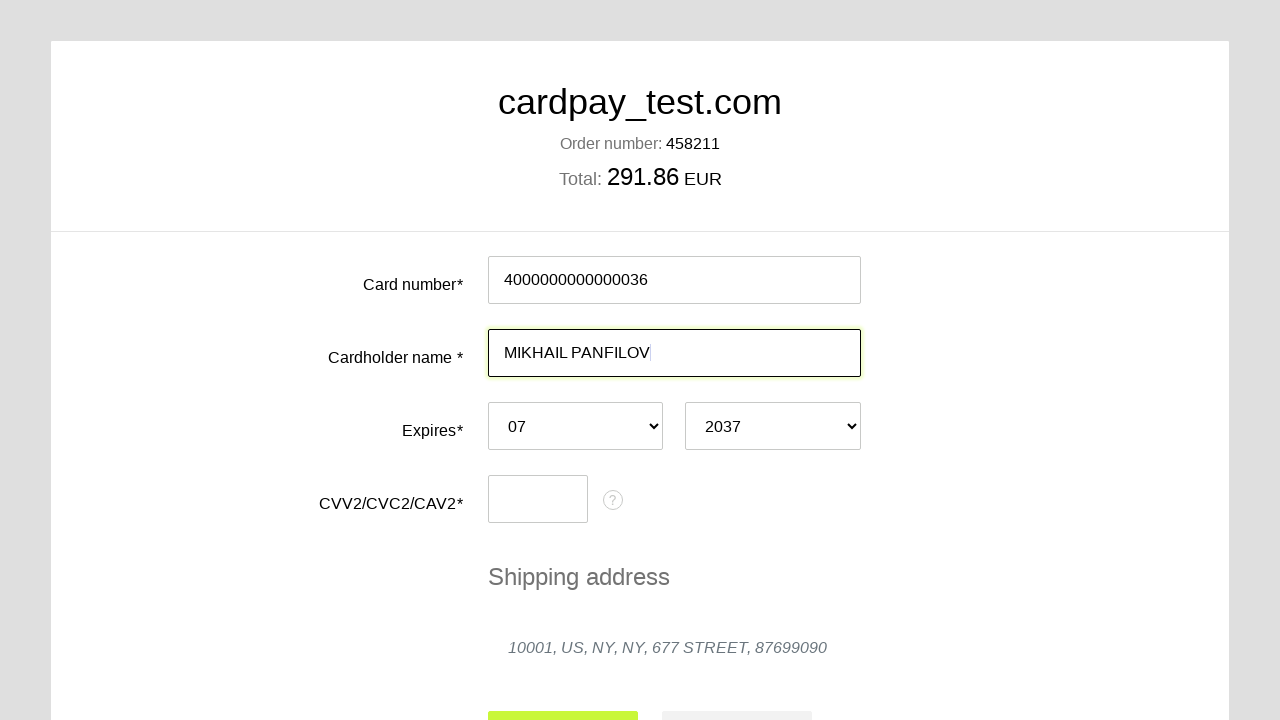

Filled CVC field with '007' on #input-card-cvc
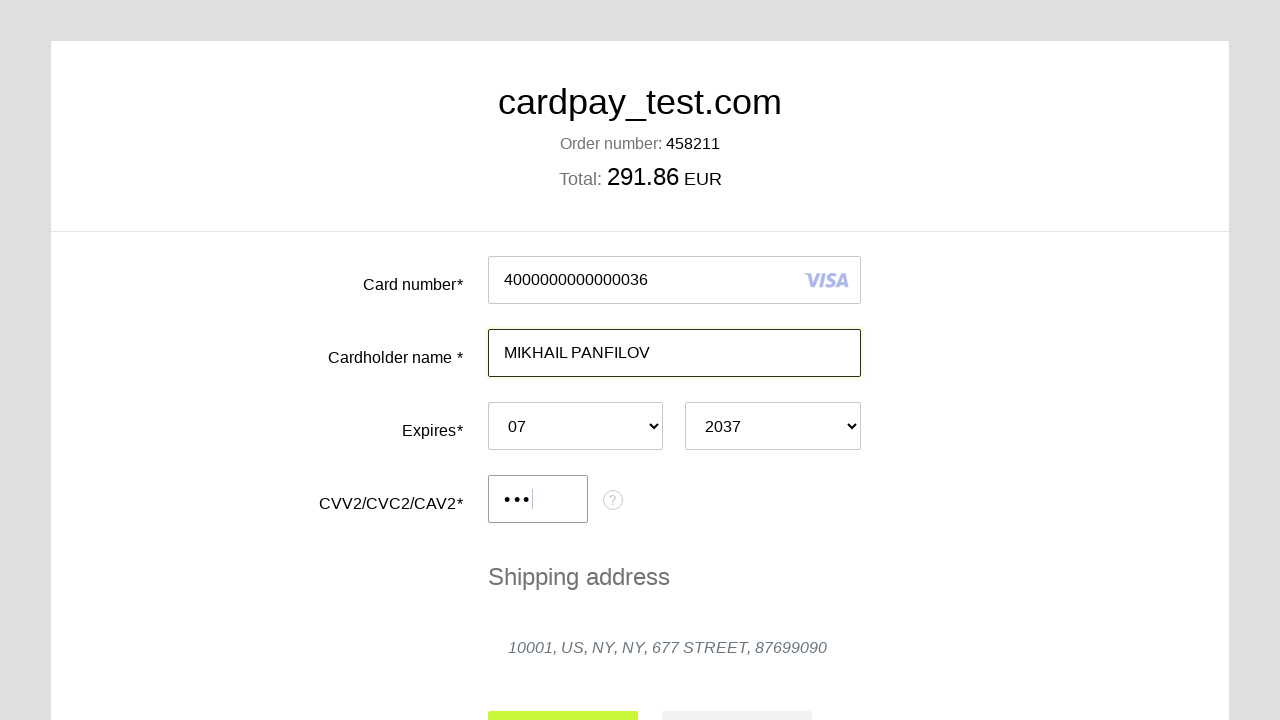

Clicked submit button to process payment at (563, 696) on #action-submit
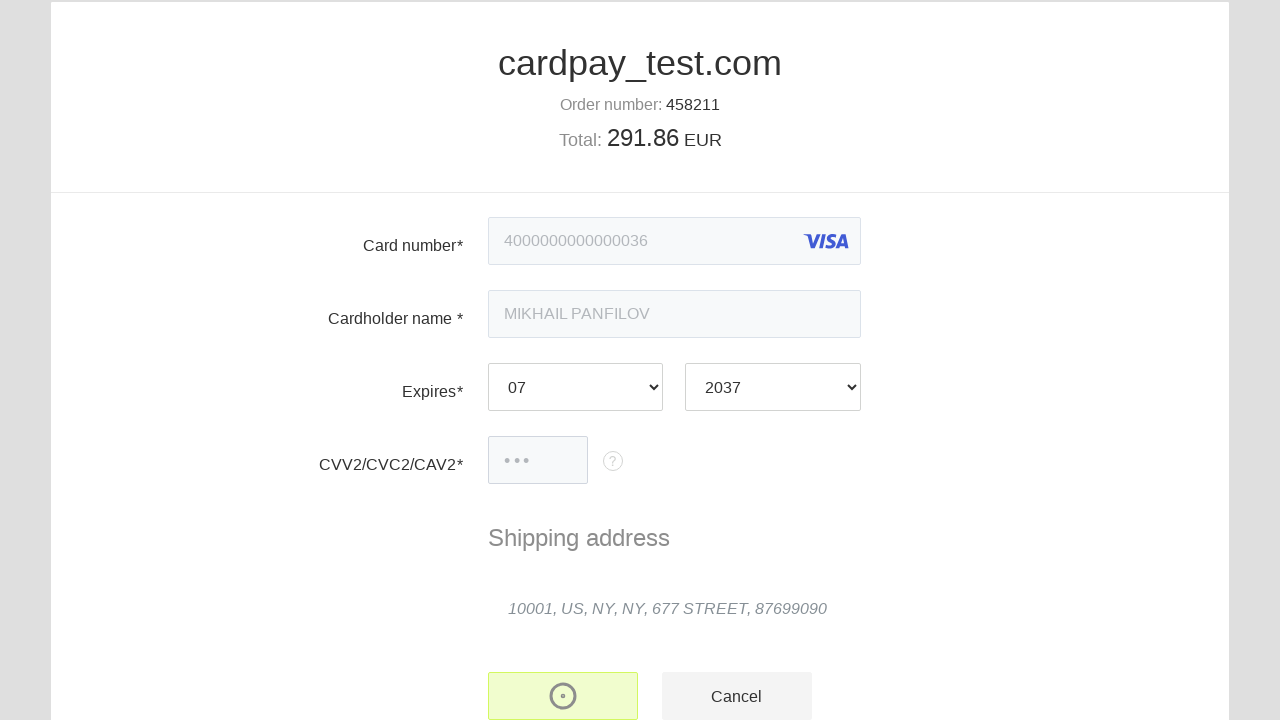

Payment status element loaded, confirming successful payment
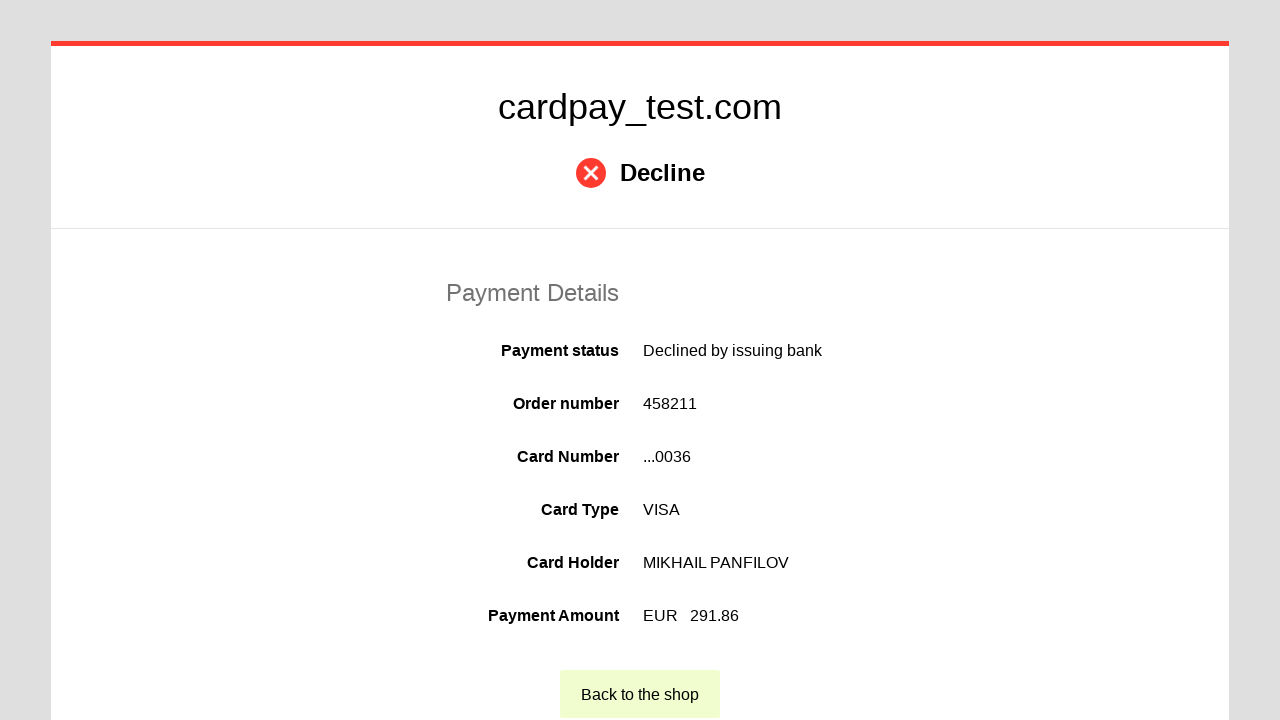

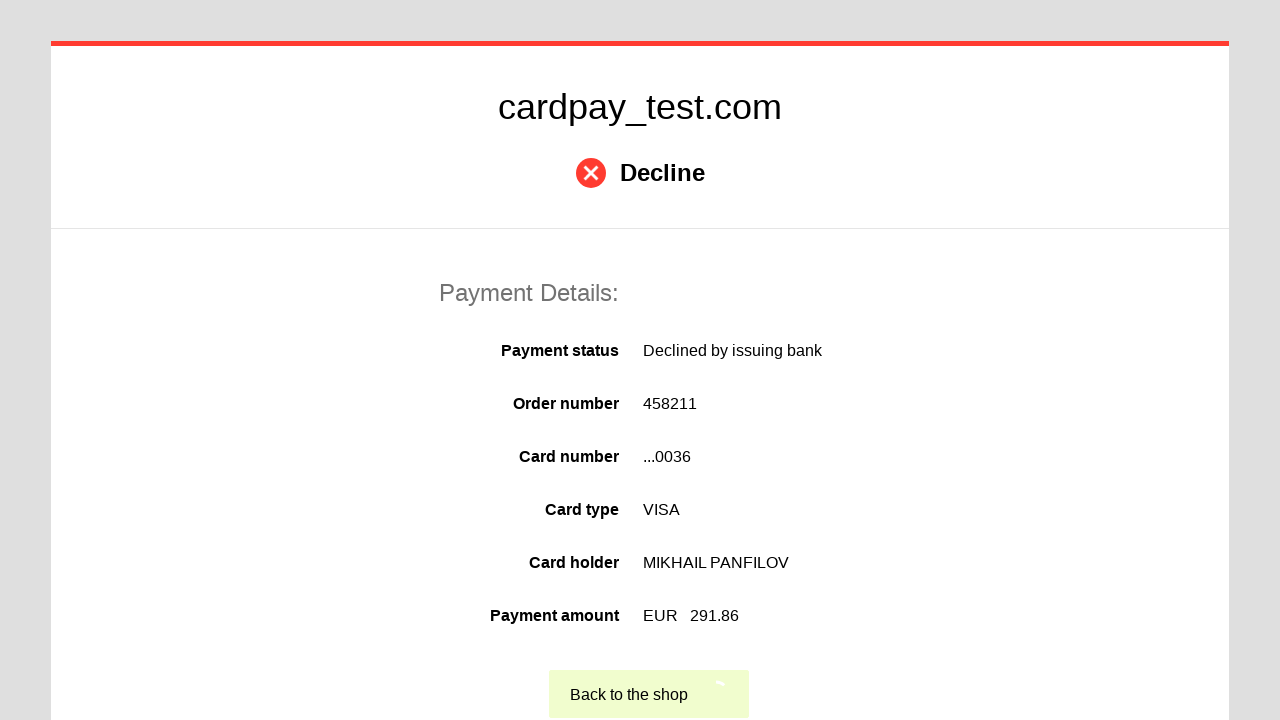